Tests progress bar widget by clicking start button, waiting, then clicking stop button and verifying the progress value

Starting URL: https://demoqa.com/progress-bar

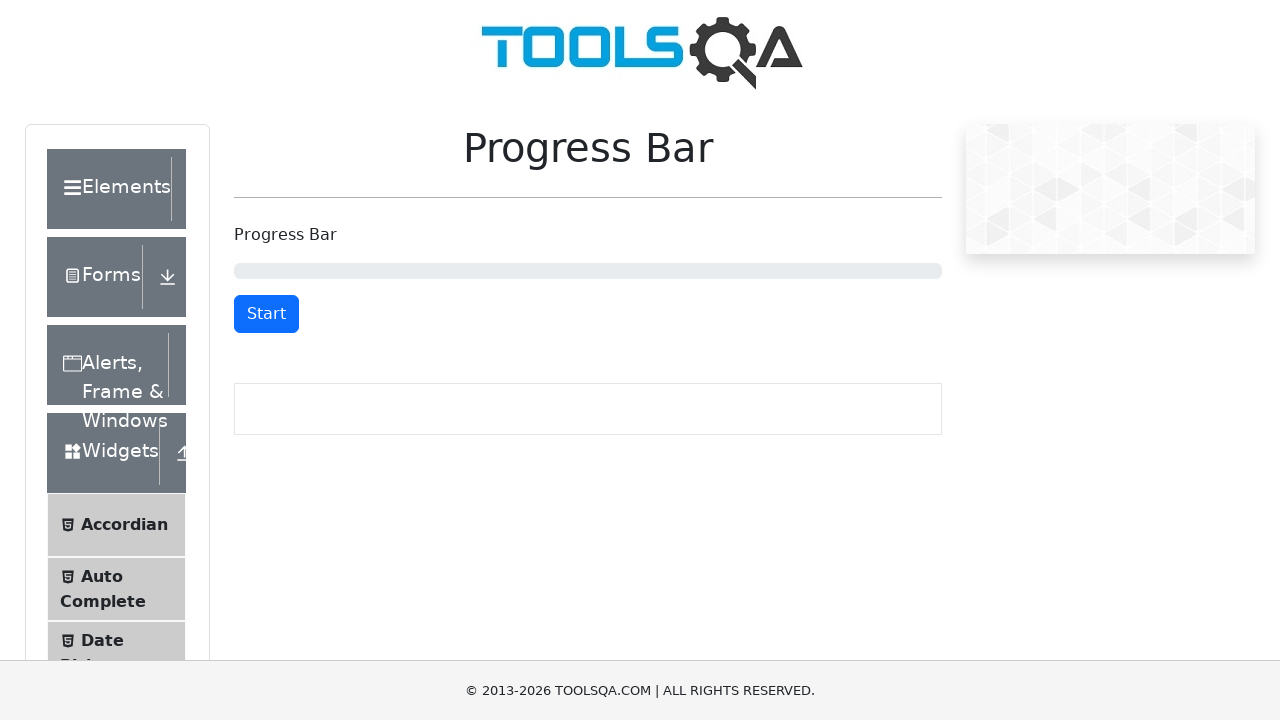

Clicked Start button to begin progress bar at (266, 314) on #startStopButton
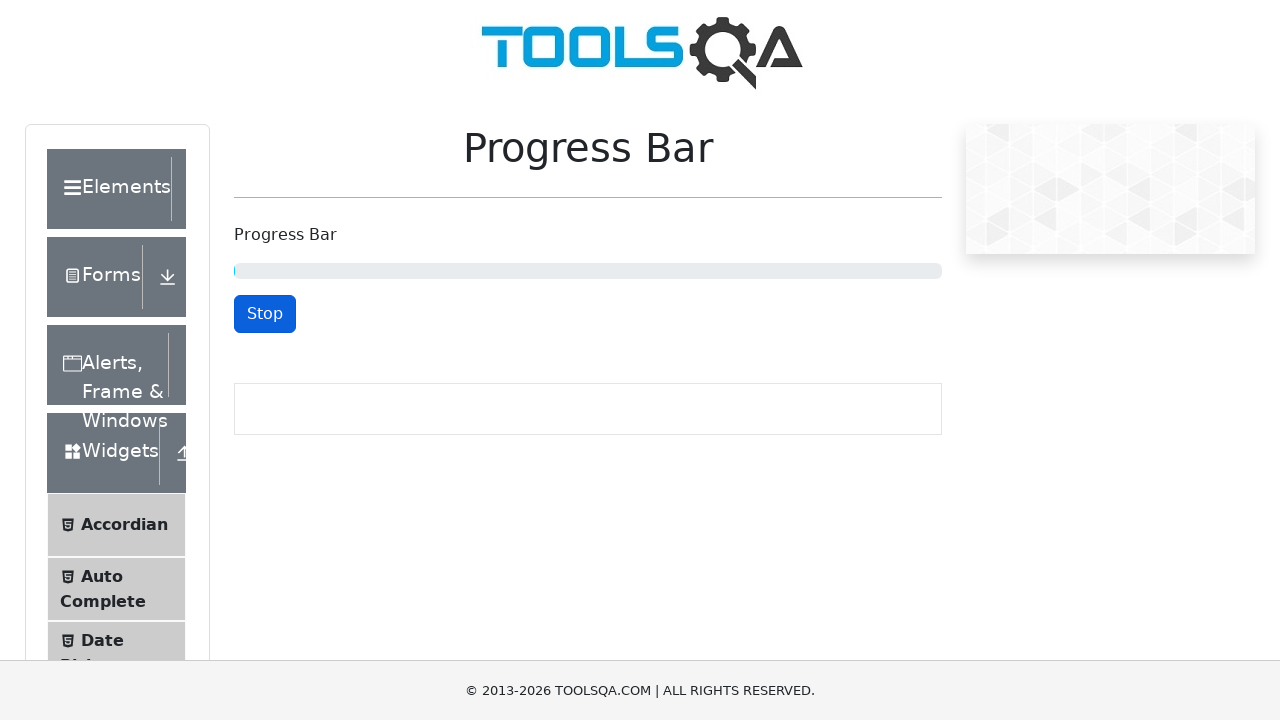

Waited 2 seconds for progress bar to advance
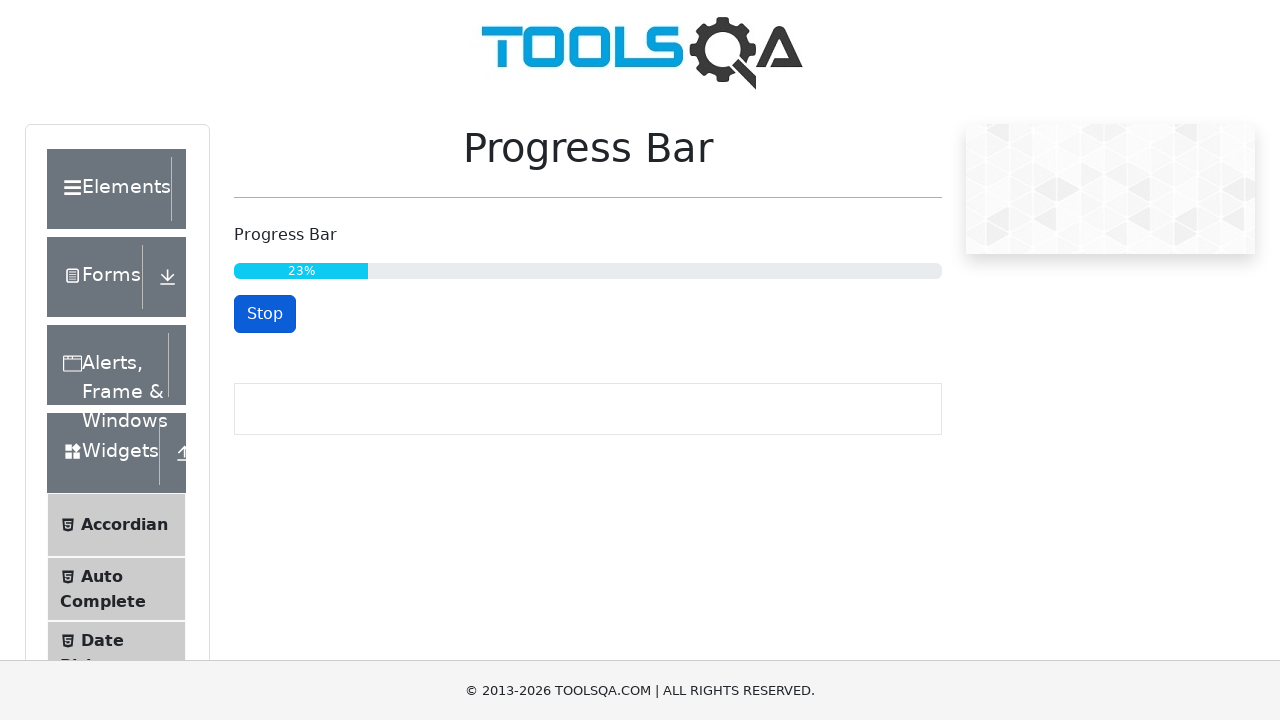

Clicked Stop button to halt progress bar at (265, 314) on #startStopButton
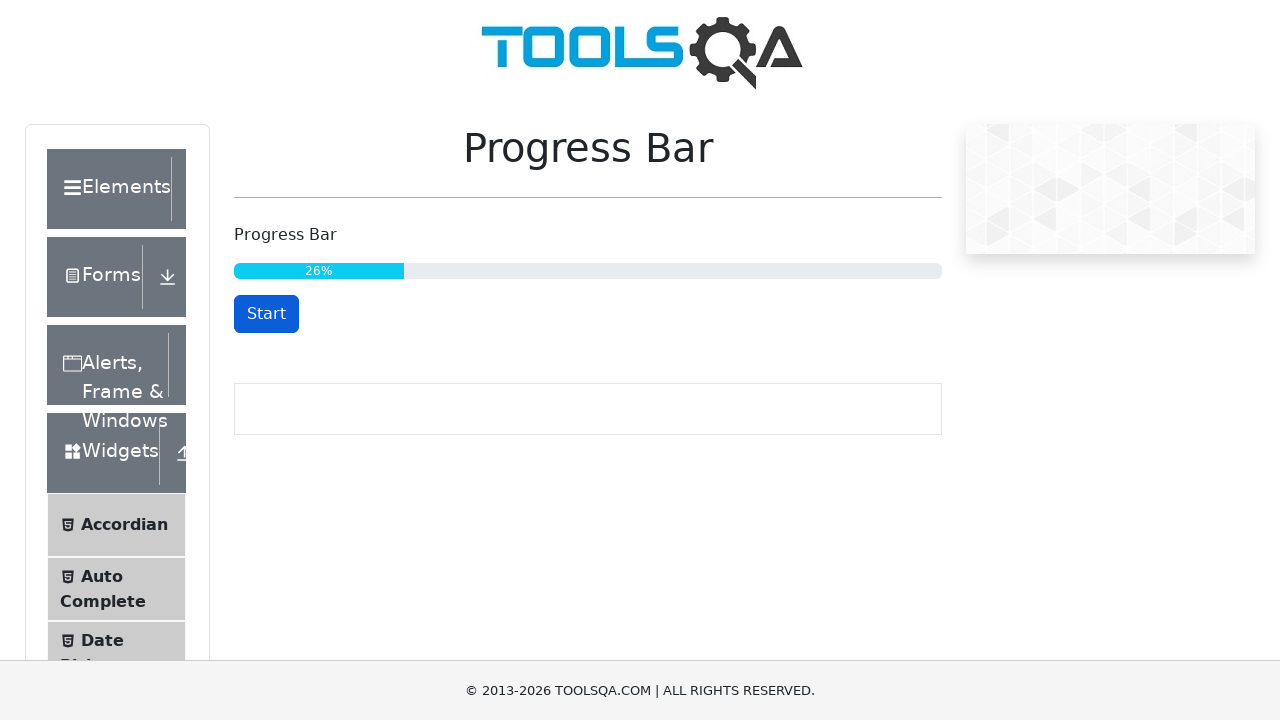

Retrieved progress bar value: 26
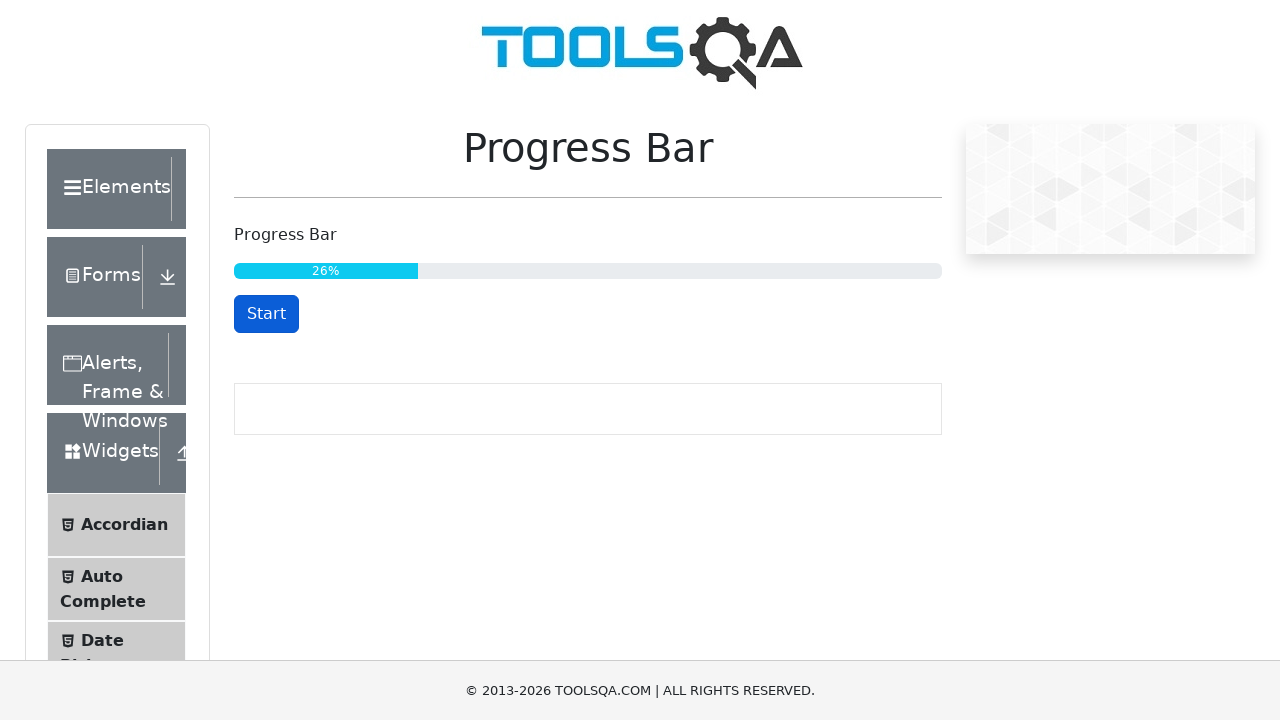

Printed progress bar value to console
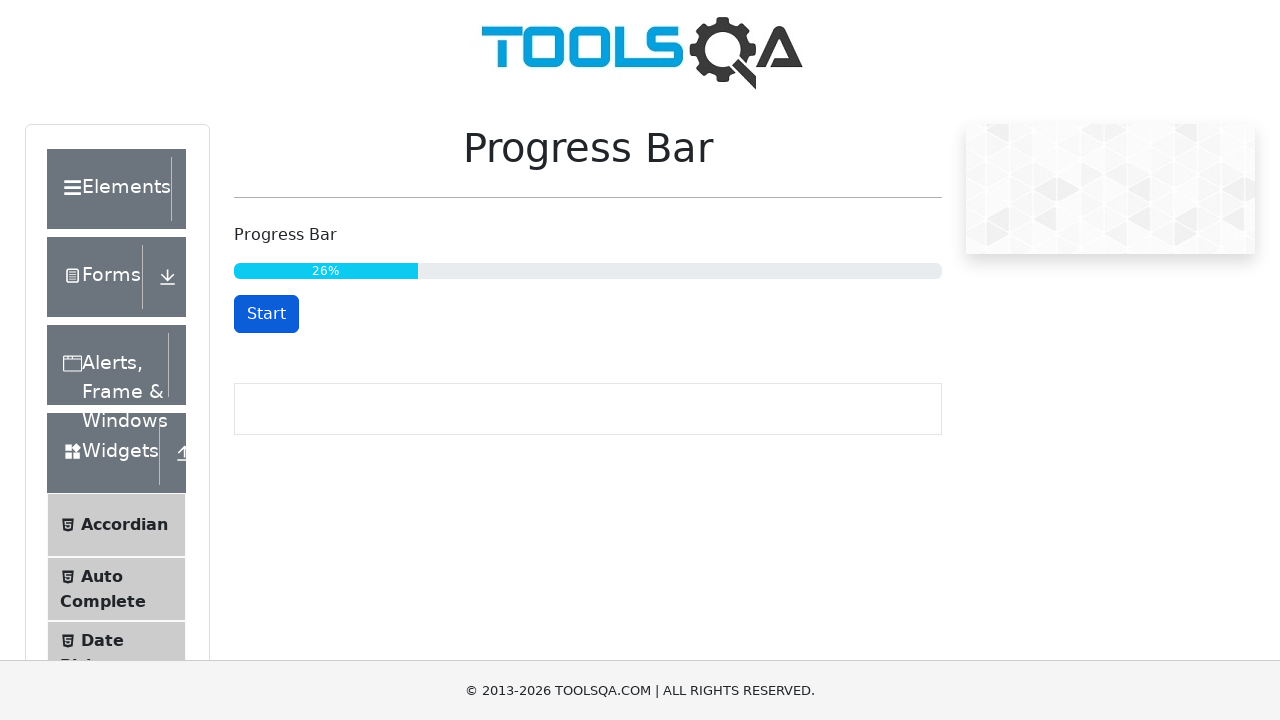

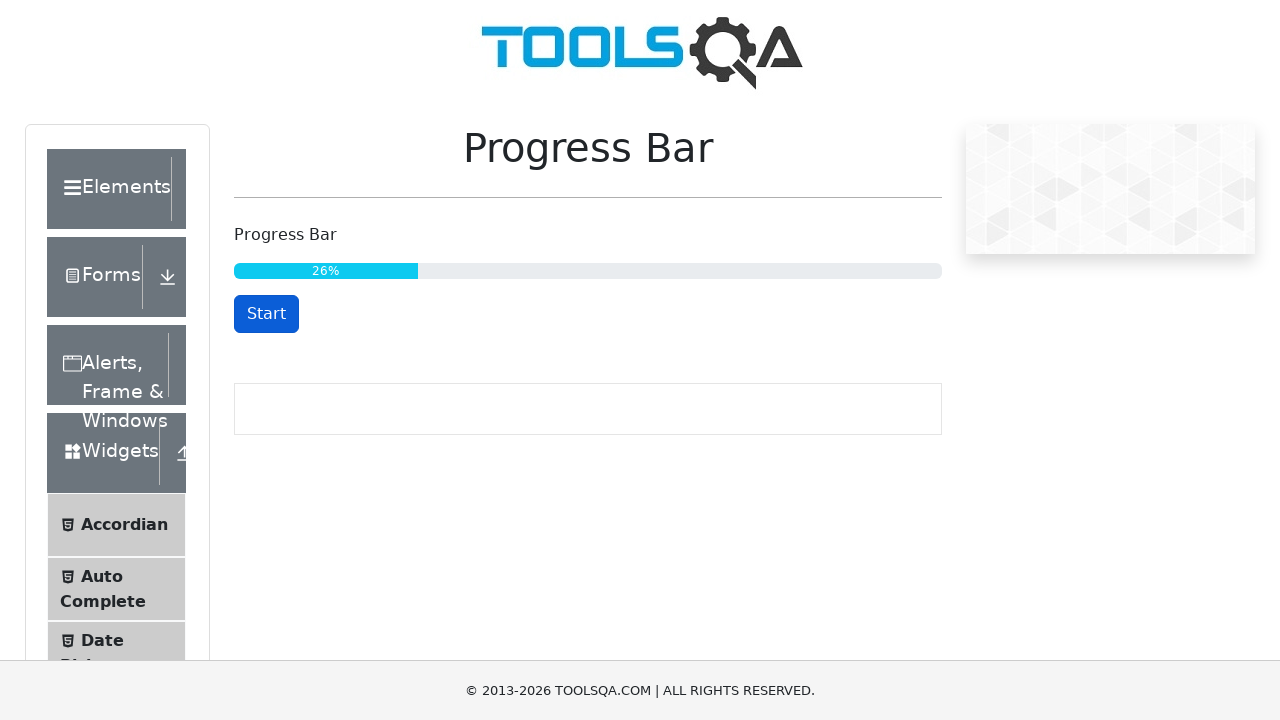